Navigates to Musafir travel website and verifies that navigation links are present on the page

Starting URL: https://in.musafir.com/

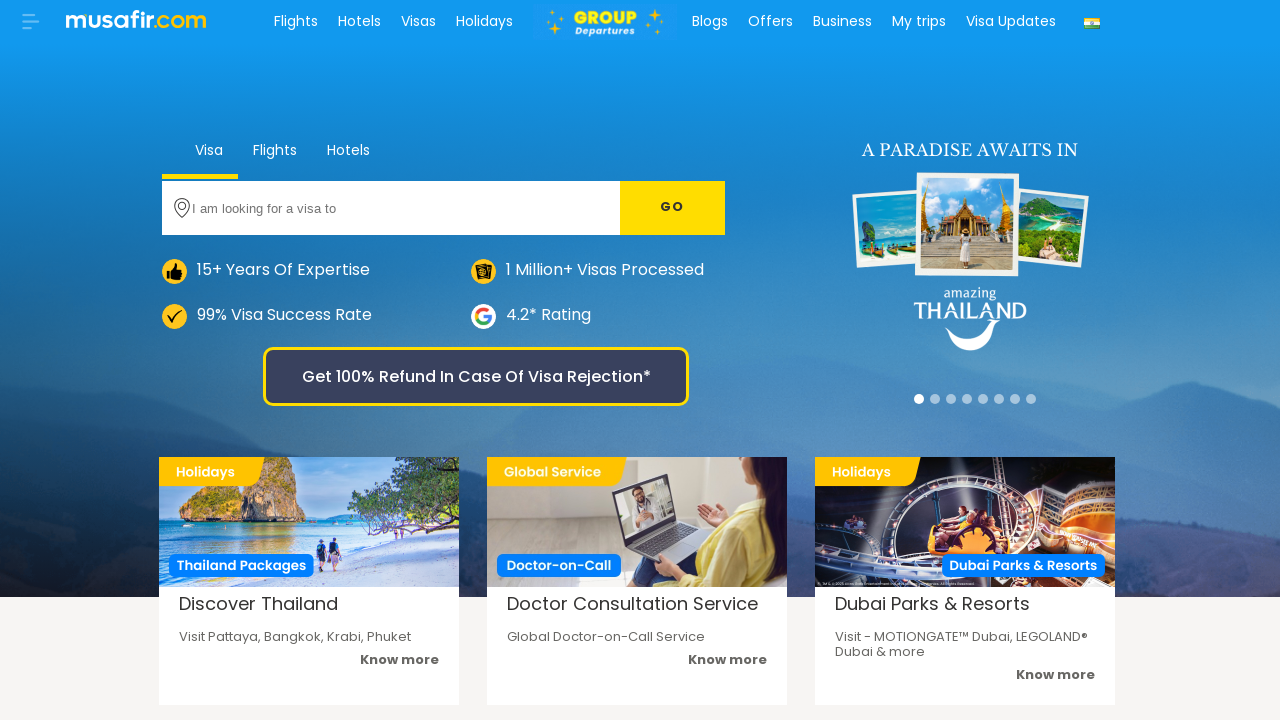

Waited for page to reach domcontentloaded state
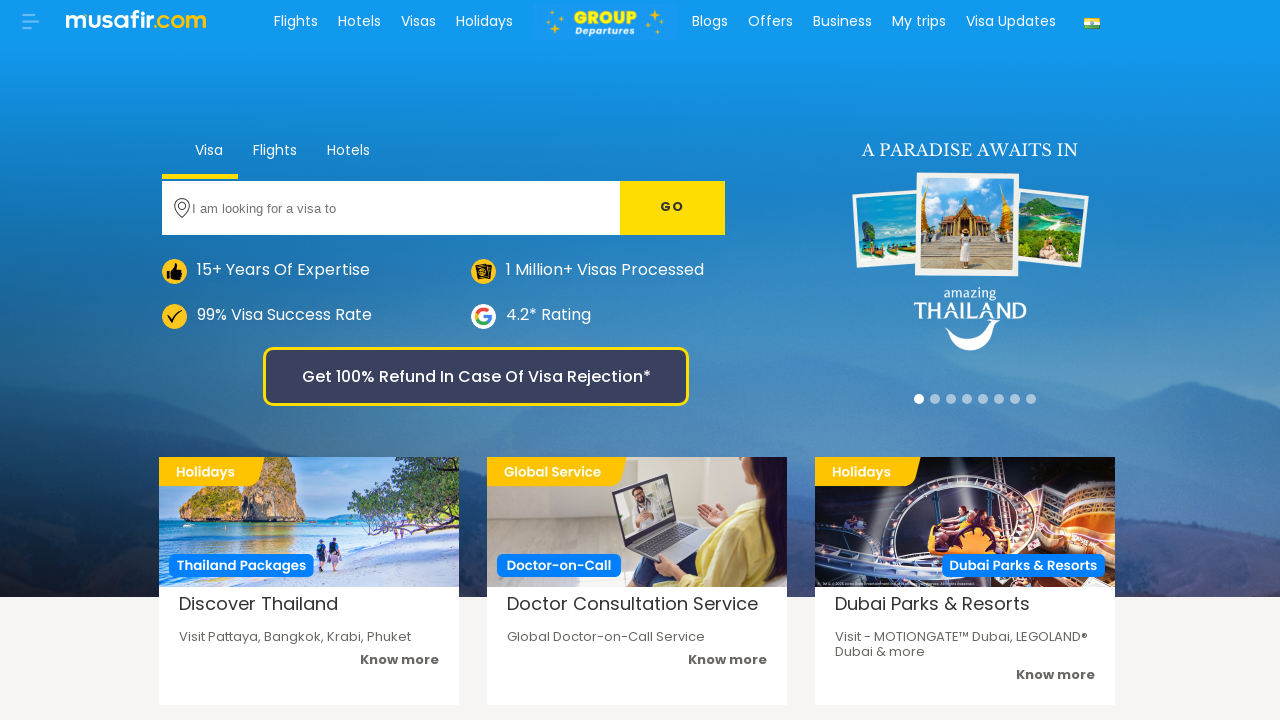

Waited for navigation links to be present on the page
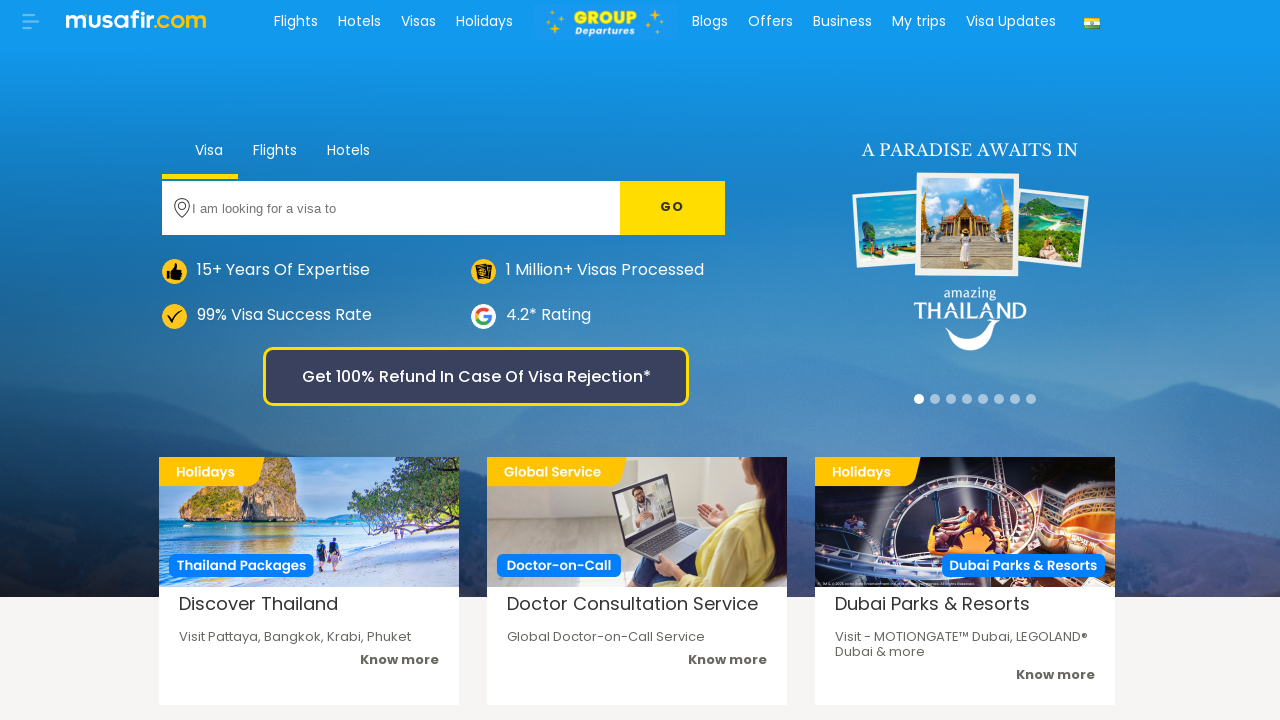

Located all anchor elements on the page
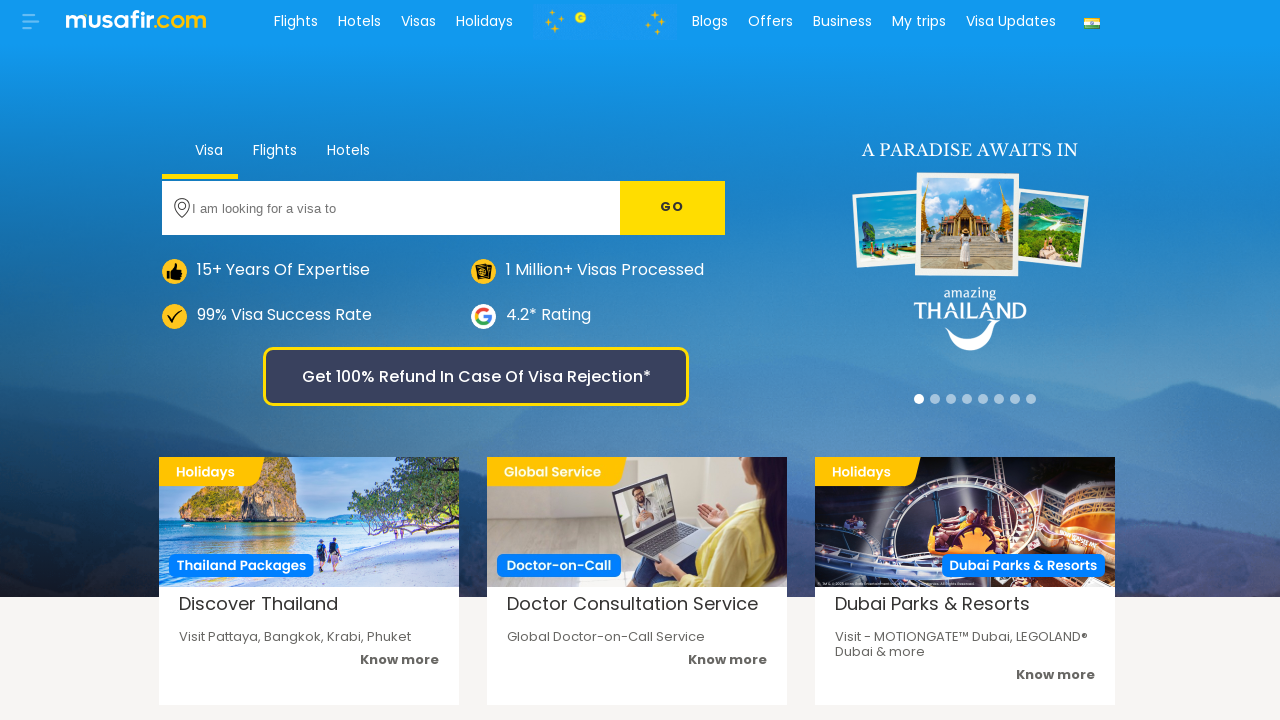

Verified that navigation links are present on Musafir travel website
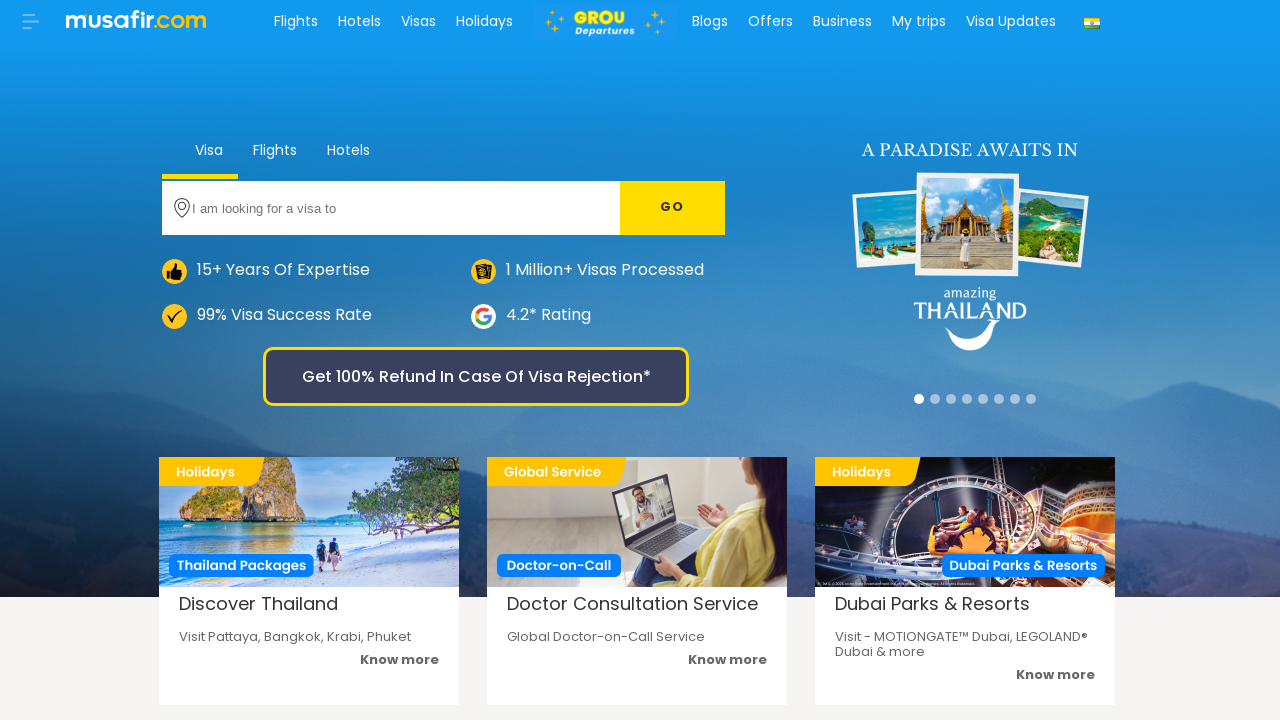

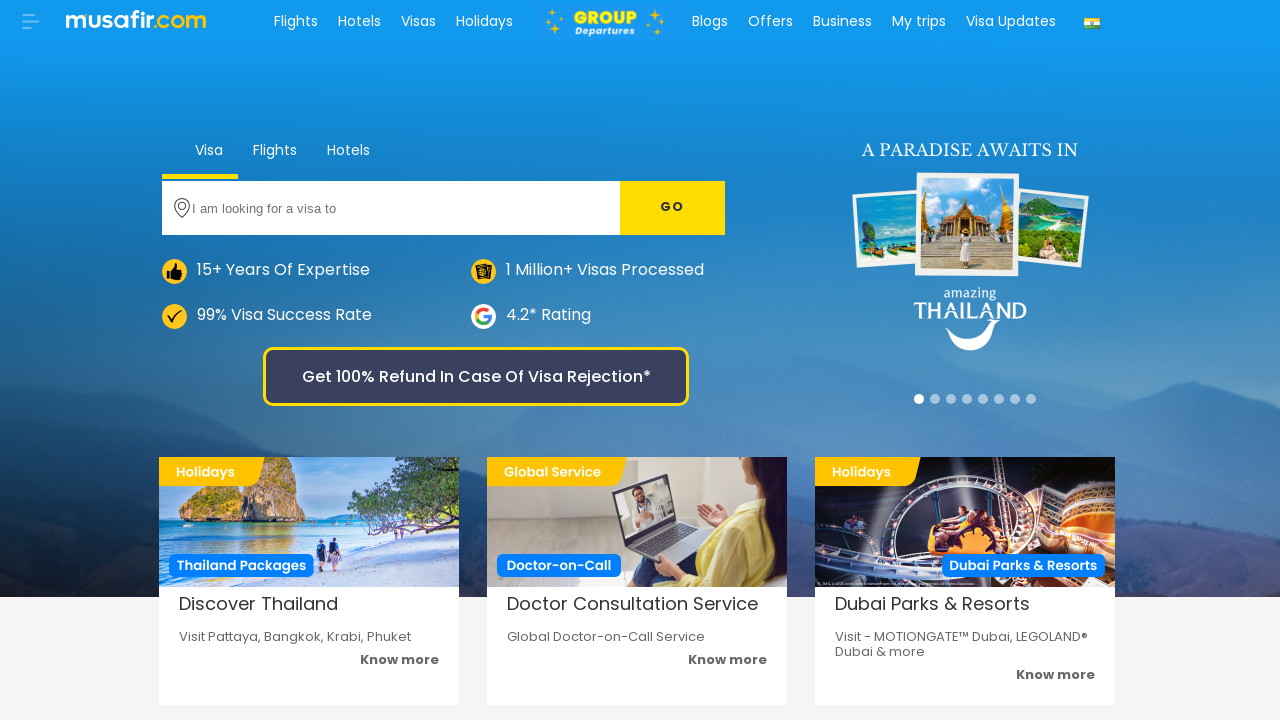